Tests login form validation by submitting with an empty username field and verifying the error message

Starting URL: https://www.saucedemo.com/

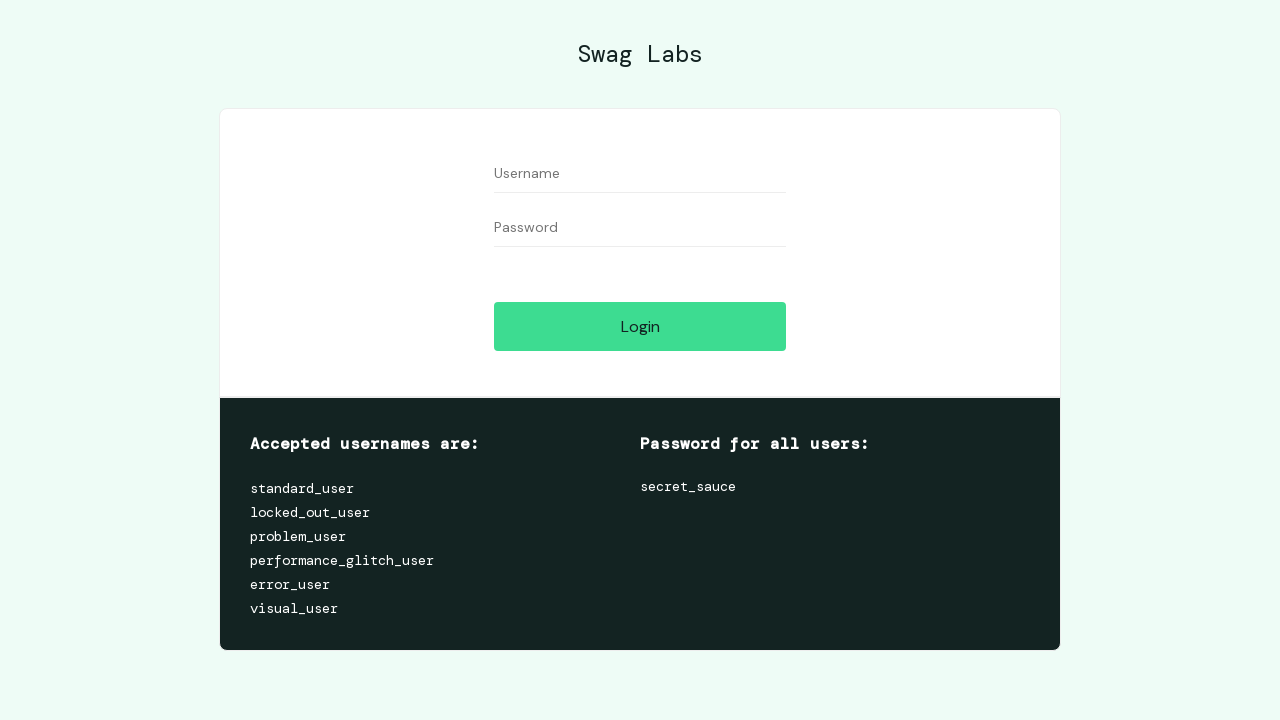

Filled password field with 'Haslo123', leaving username empty on #password
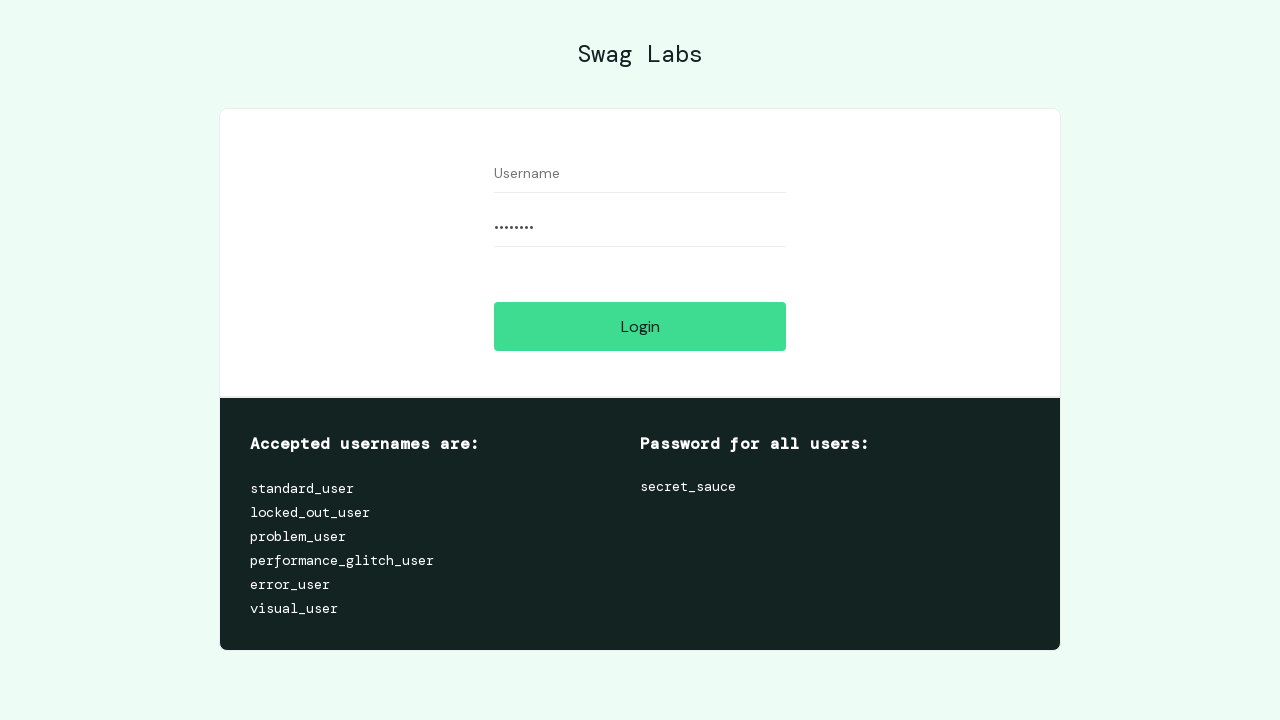

Clicked login button to trigger validation at (640, 326) on #login-button
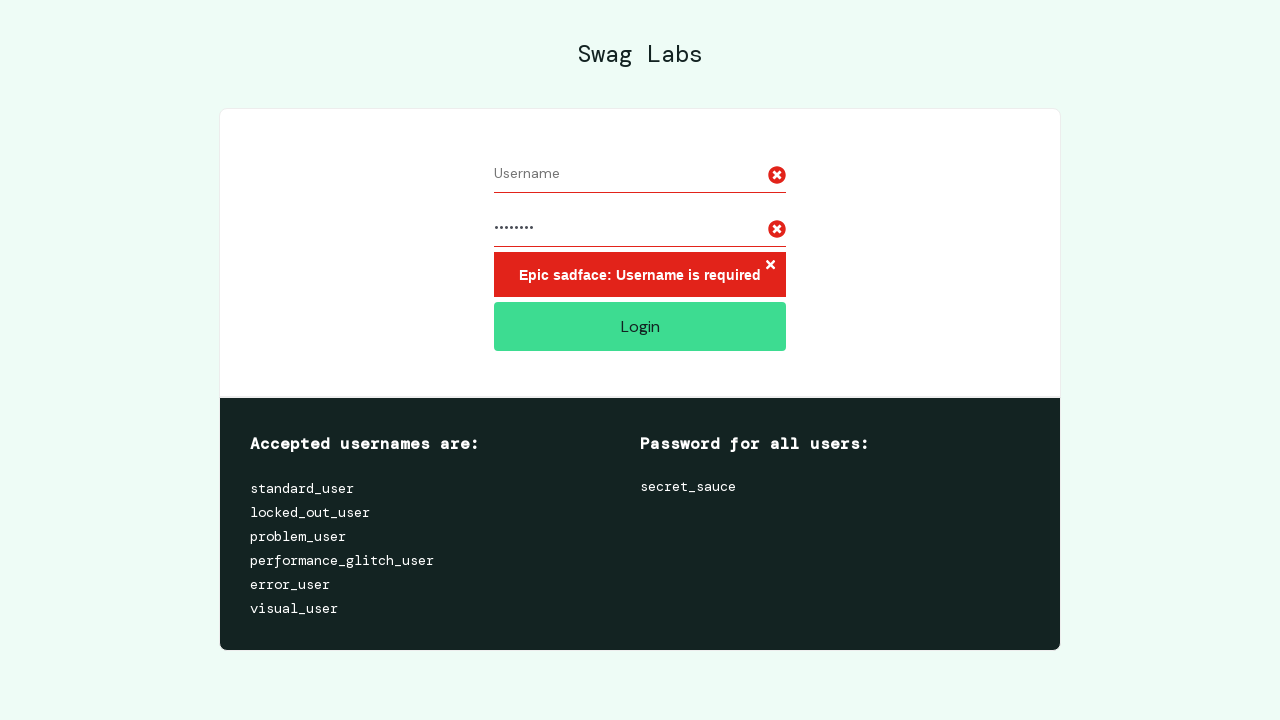

Error message container appeared, validating empty username field requirement
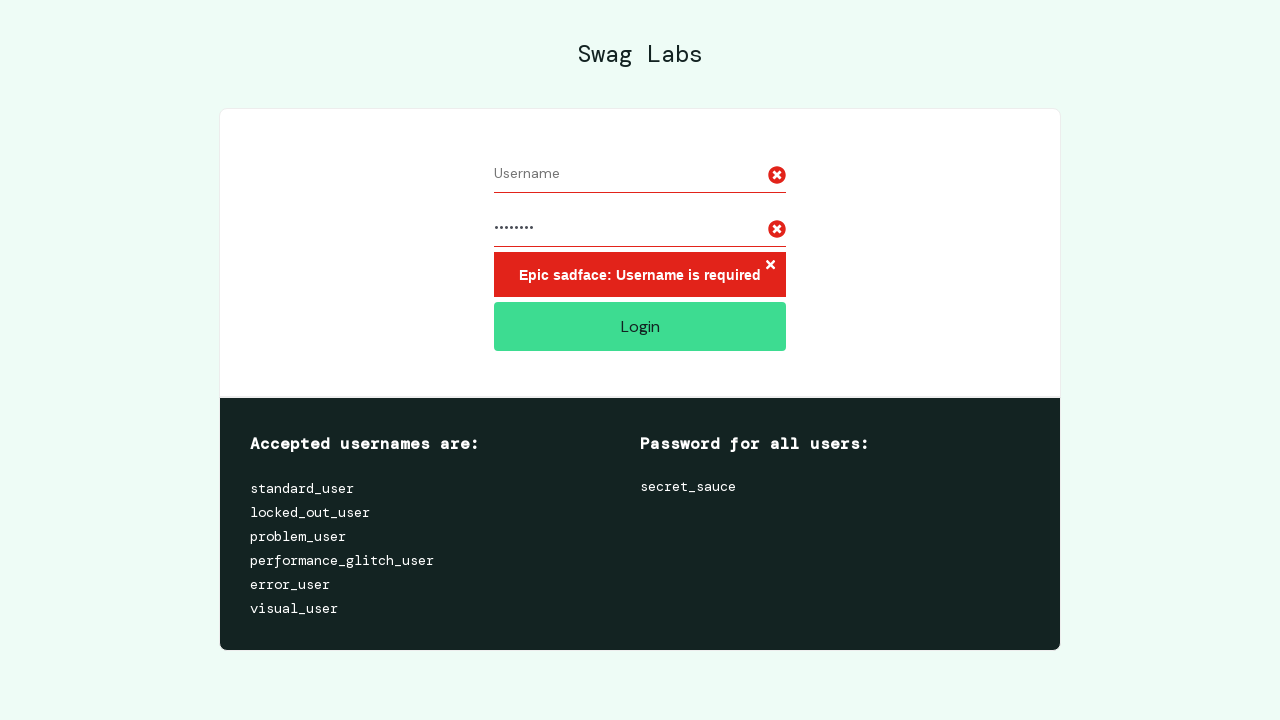

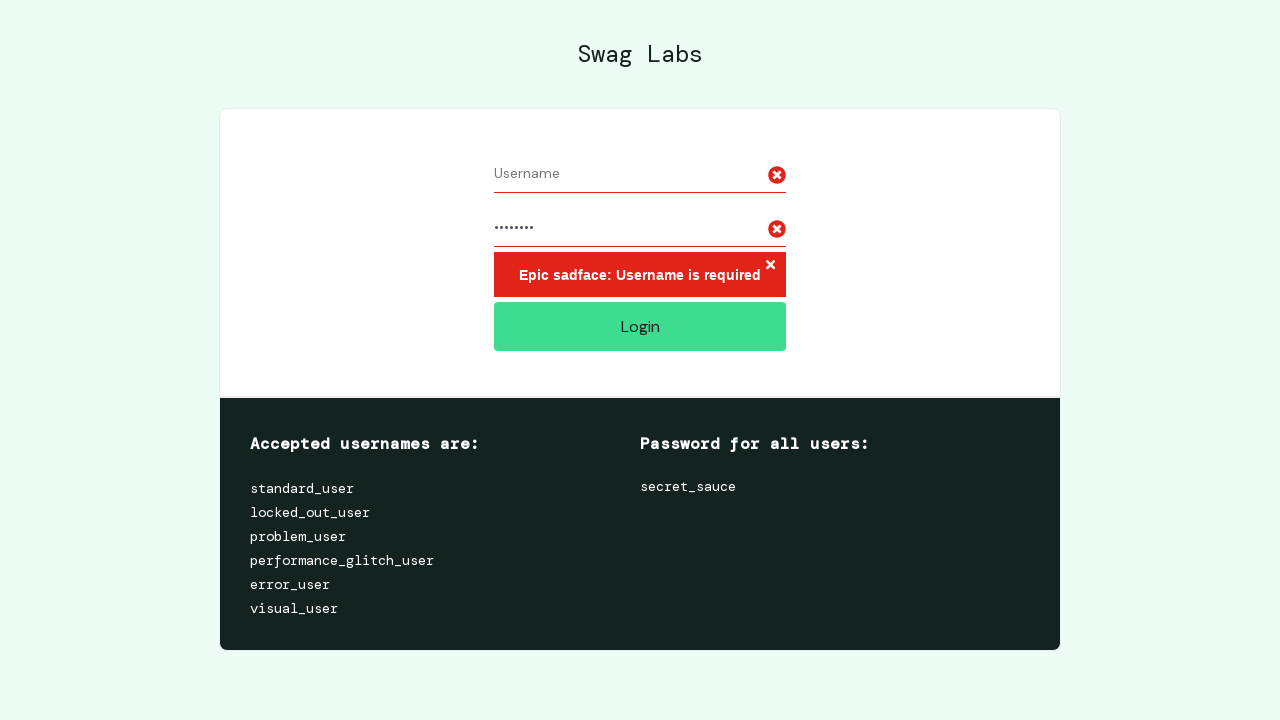